Tests page scrolling functionality by scrolling down, up, right, and left on the Selenium downloads page using JavaScript execution

Starting URL: https://www.selenium.dev/downloads/

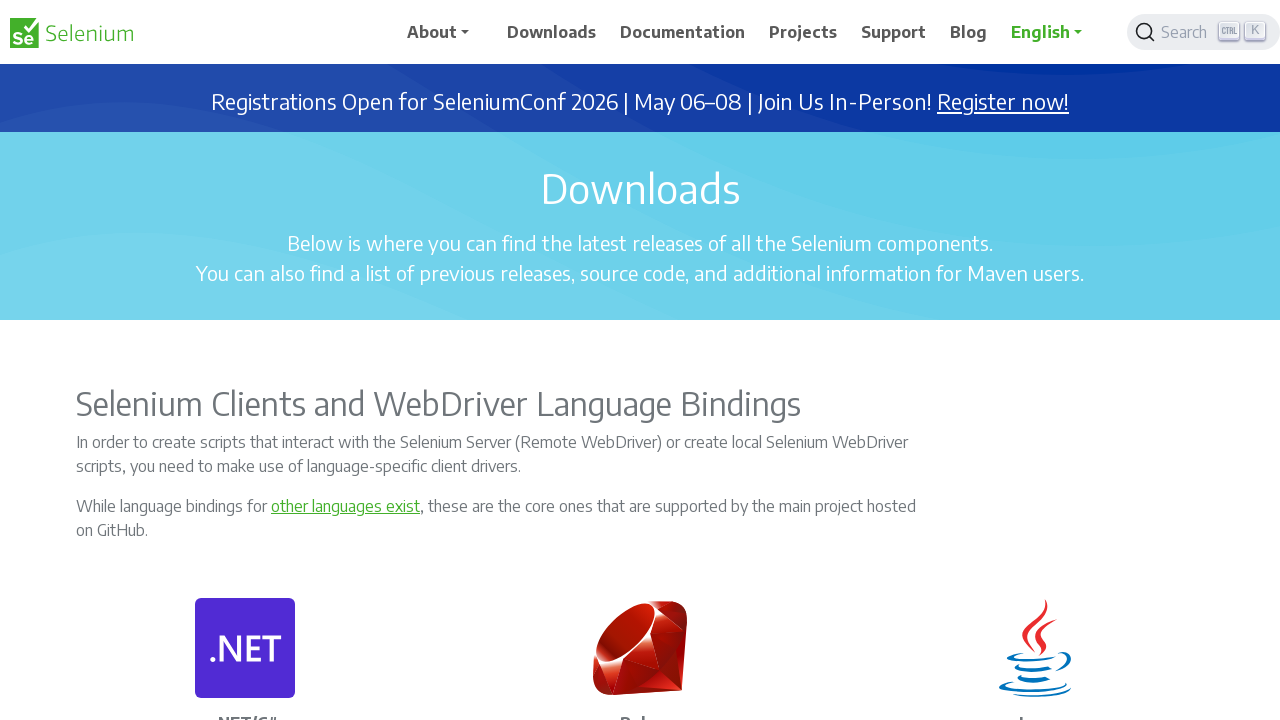

Scrolled down by 1000 pixels using JavaScript
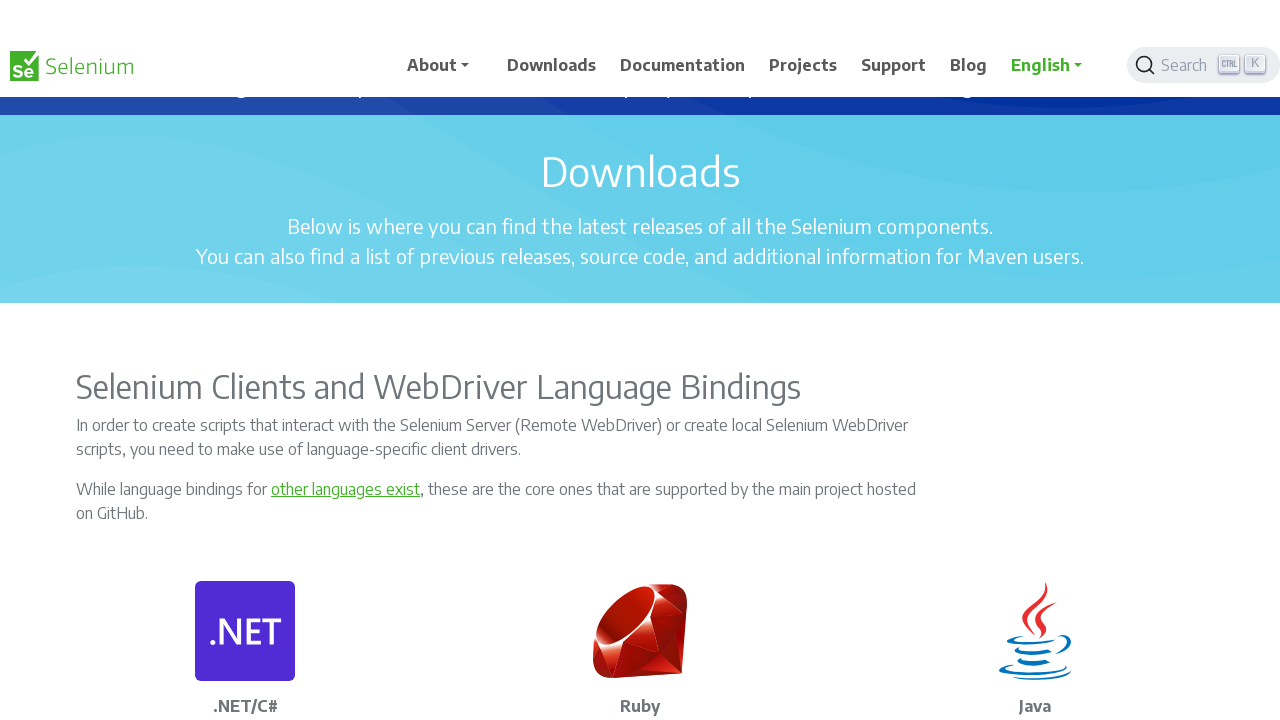

Waited 1 second after scrolling down
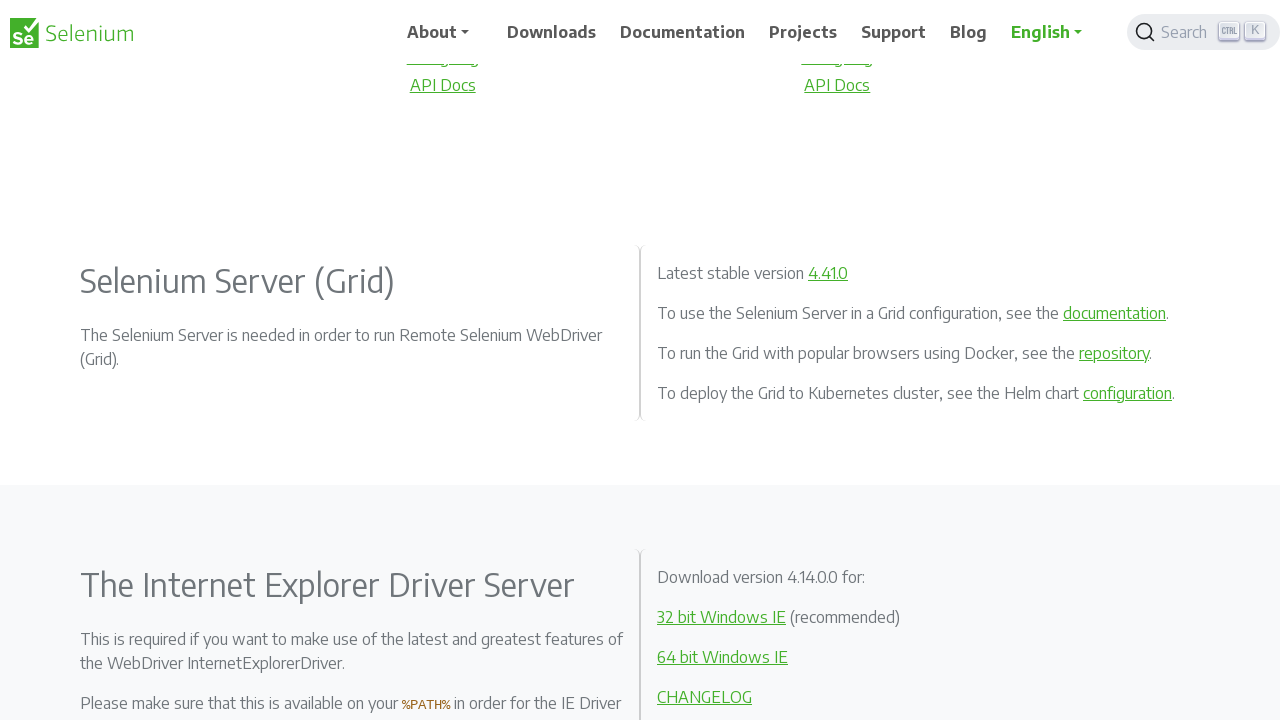

Scrolled up by 1000 pixels using JavaScript
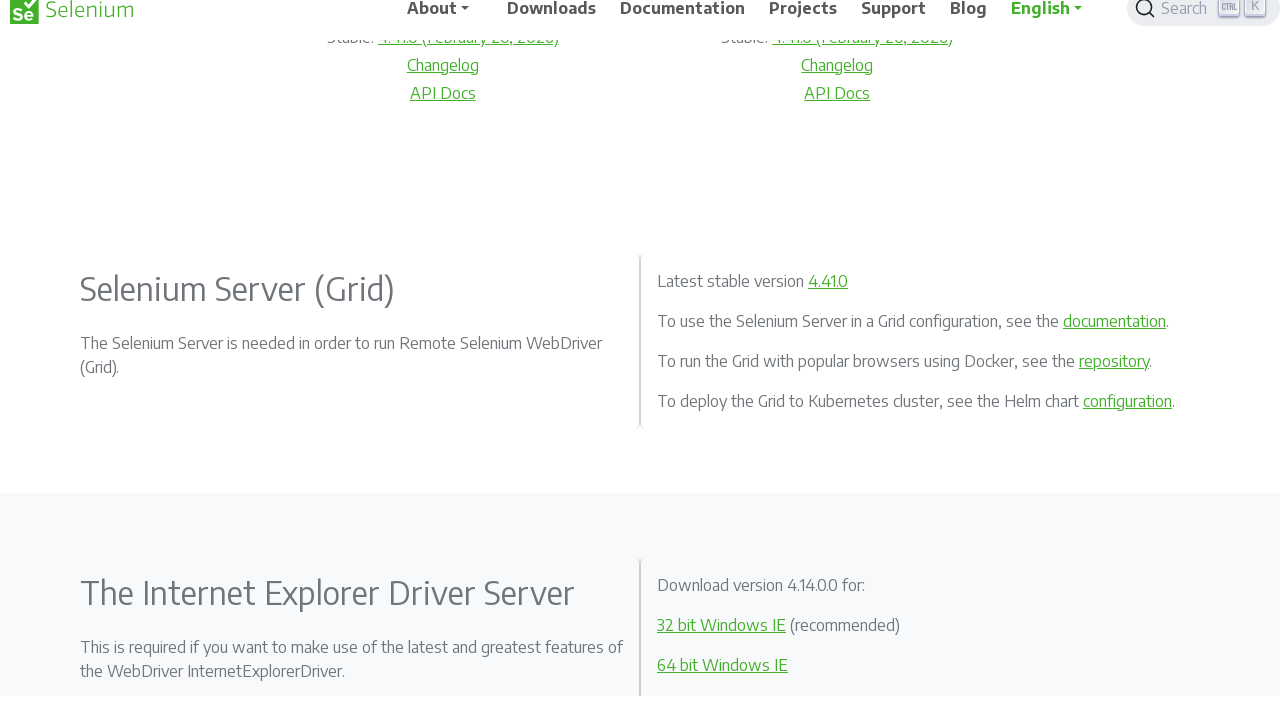

Waited 1 second after scrolling up
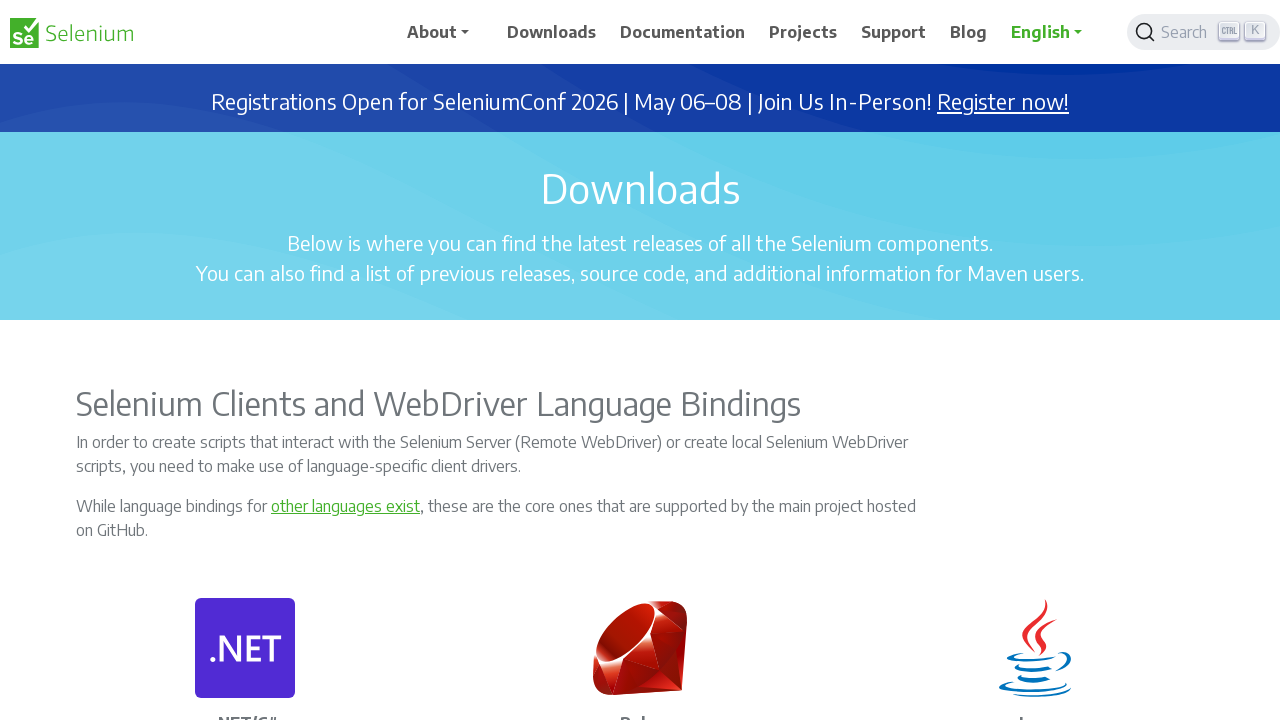

Scrolled right by 1000 pixels using JavaScript
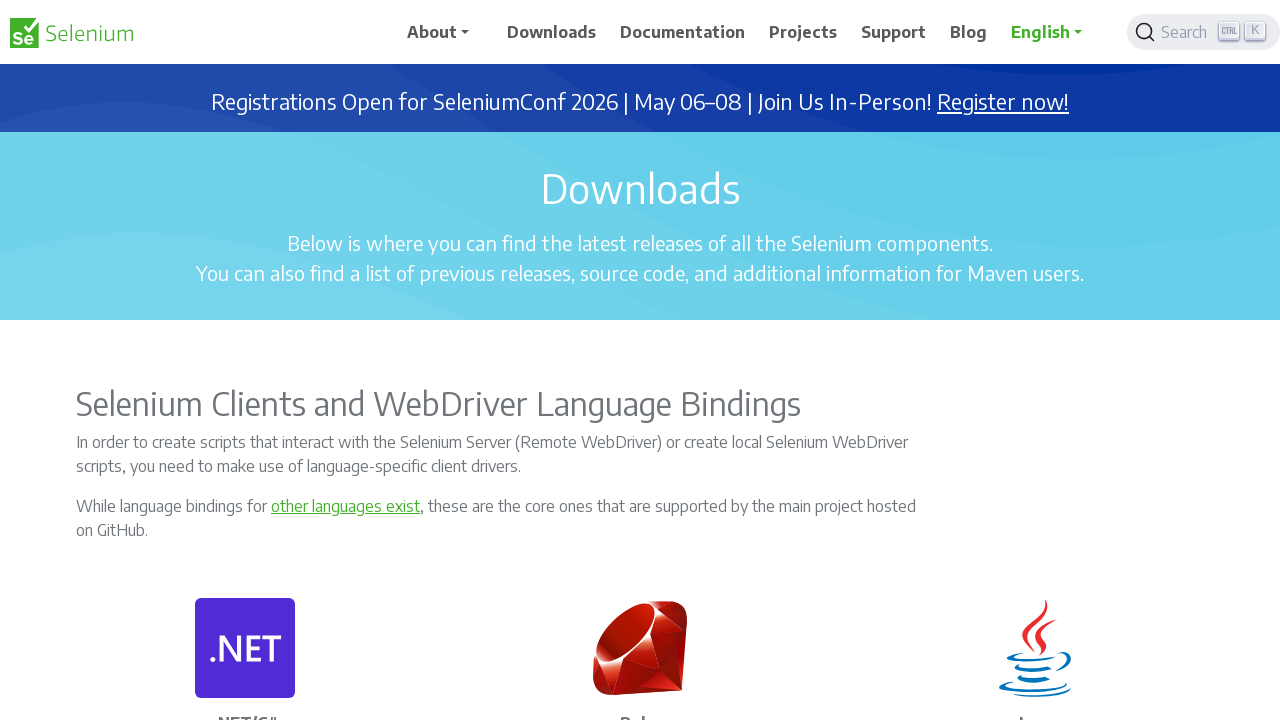

Waited 1 second after scrolling right
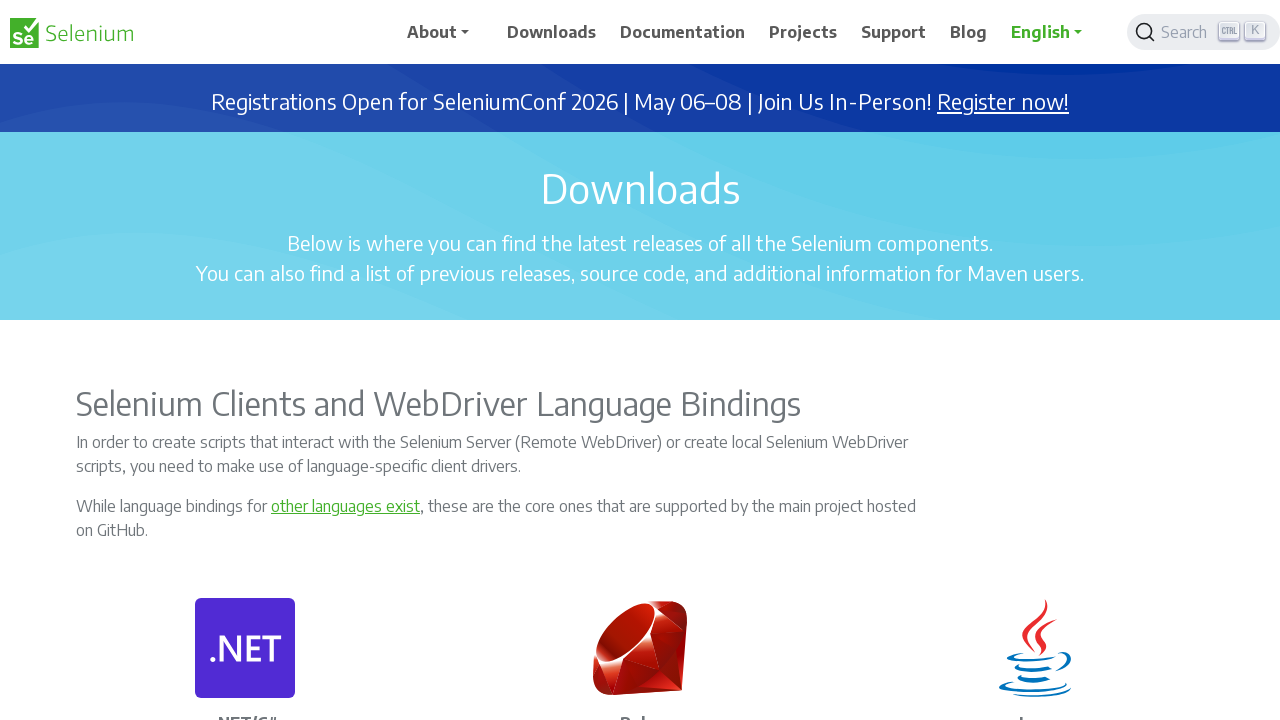

Scrolled left by 1000 pixels using JavaScript
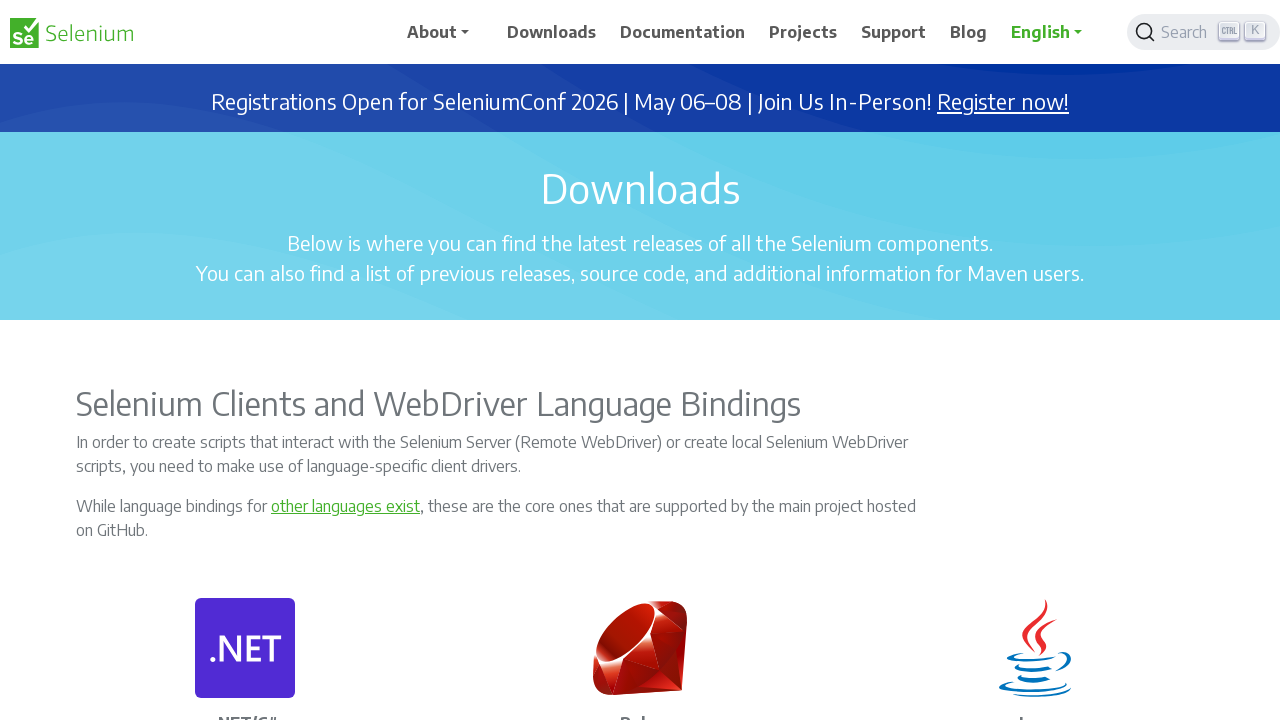

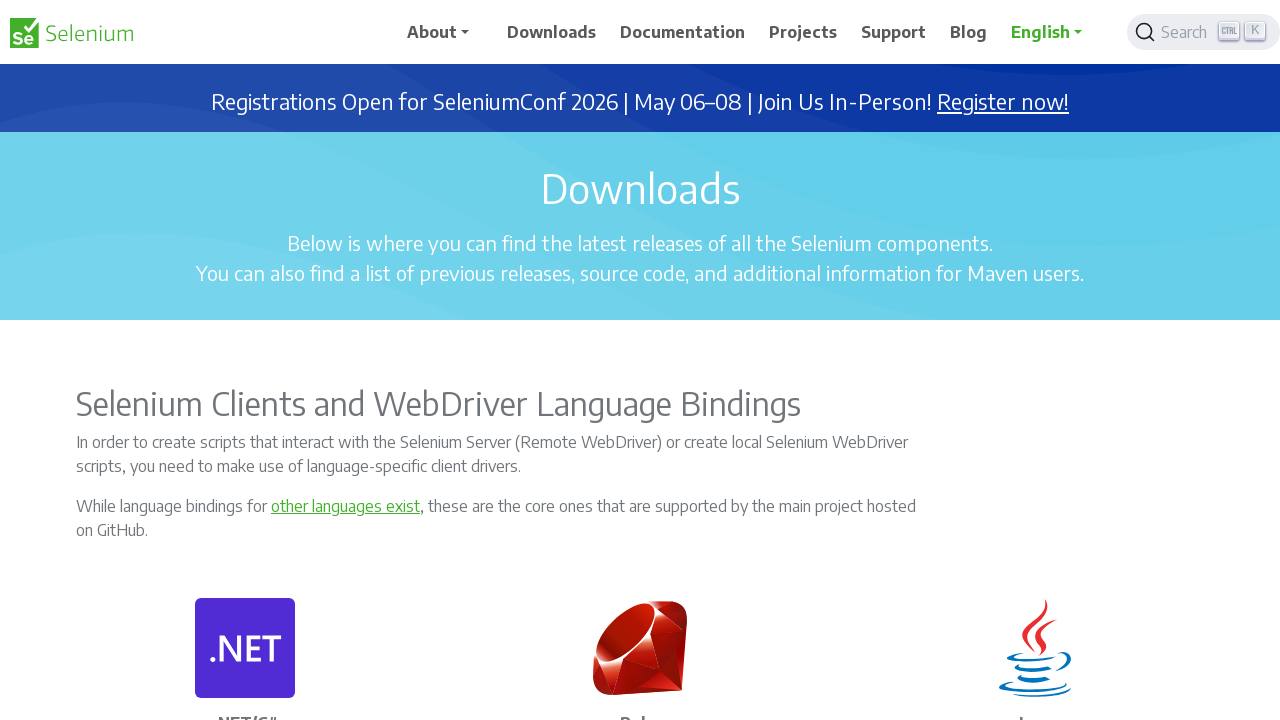